Solves a math problem by extracting a value from an element attribute, calculating the result, and submitting a form with checkboxes

Starting URL: http://suninjuly.github.io/get_attribute.html

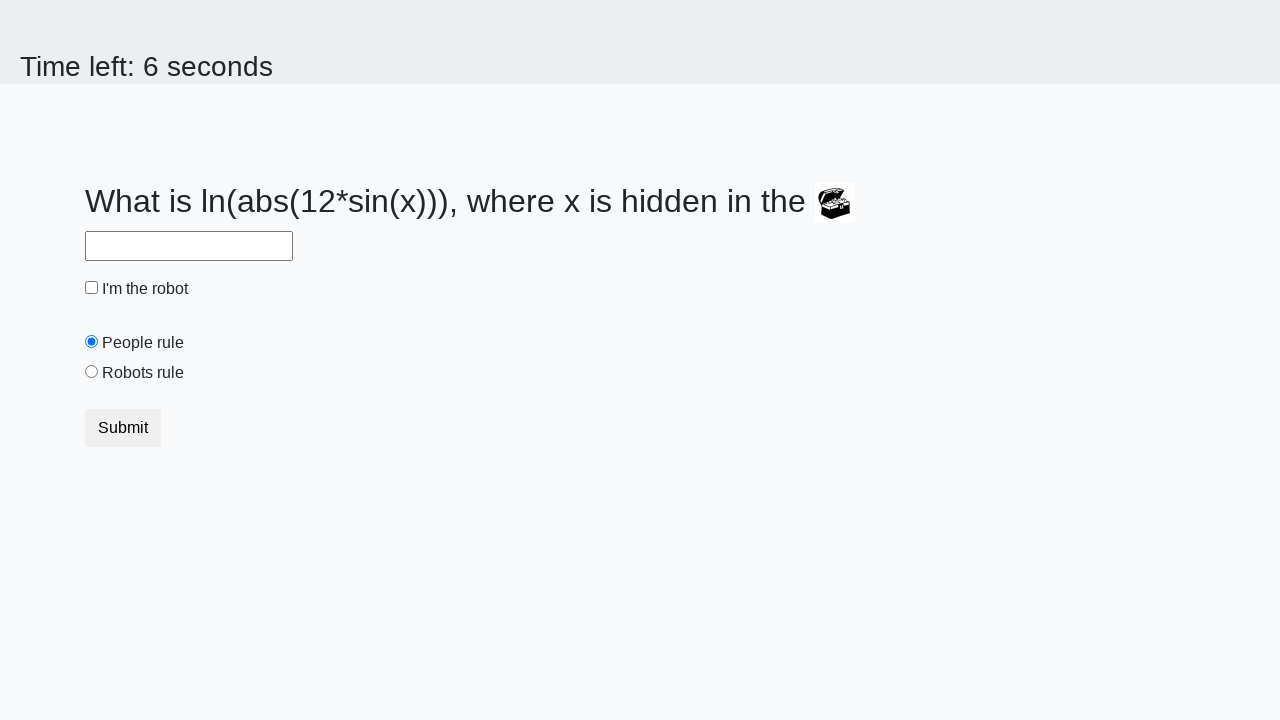

Extracted valuex attribute from treasure element
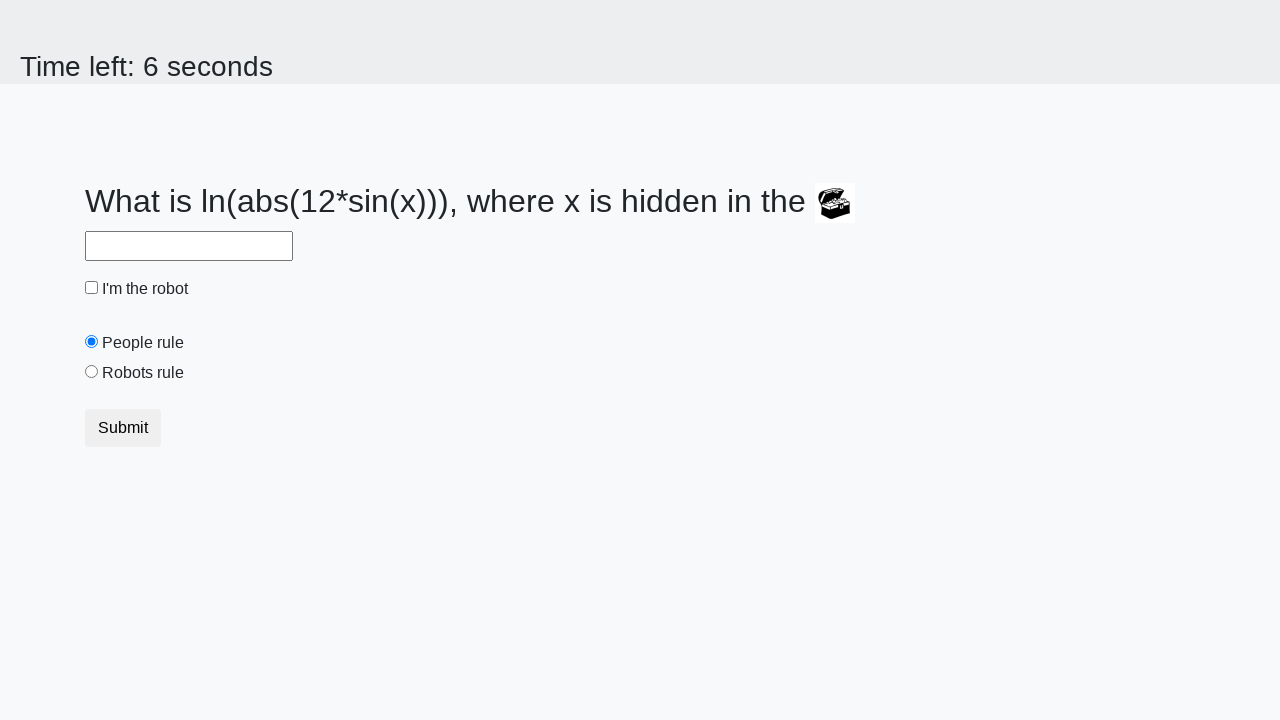

Calculated math expression result
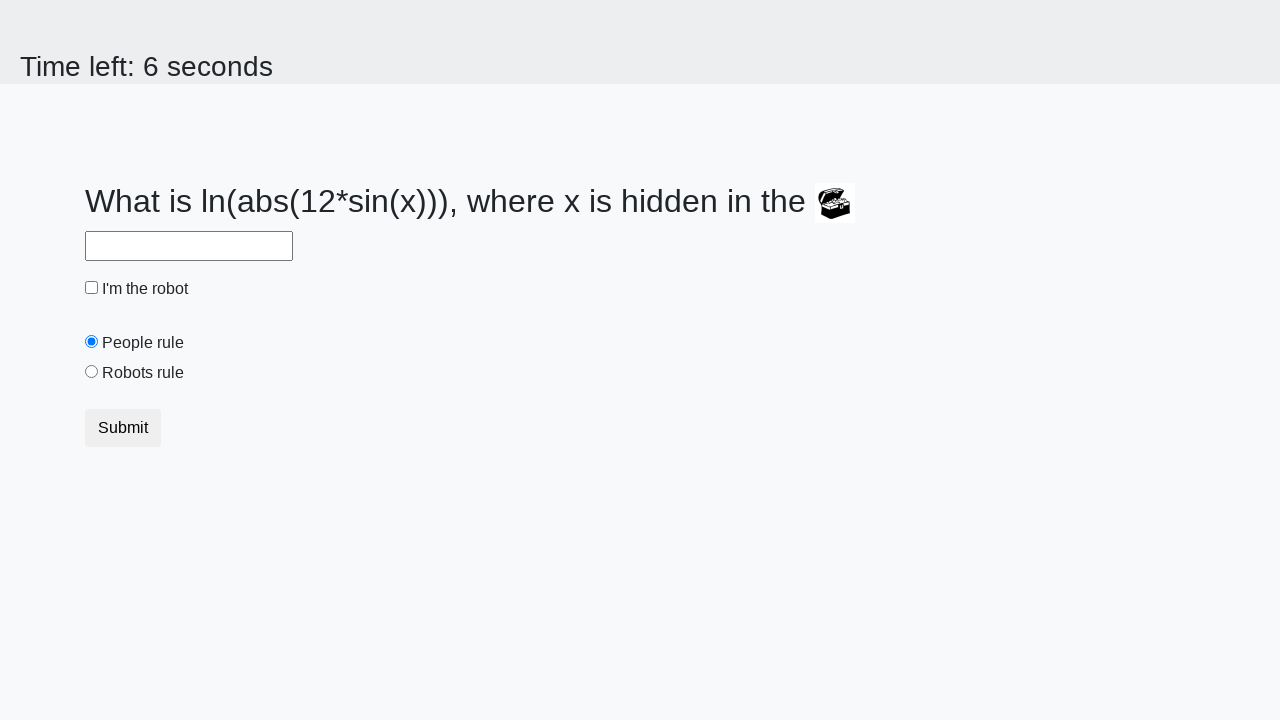

Filled answer field with calculated value on #answer
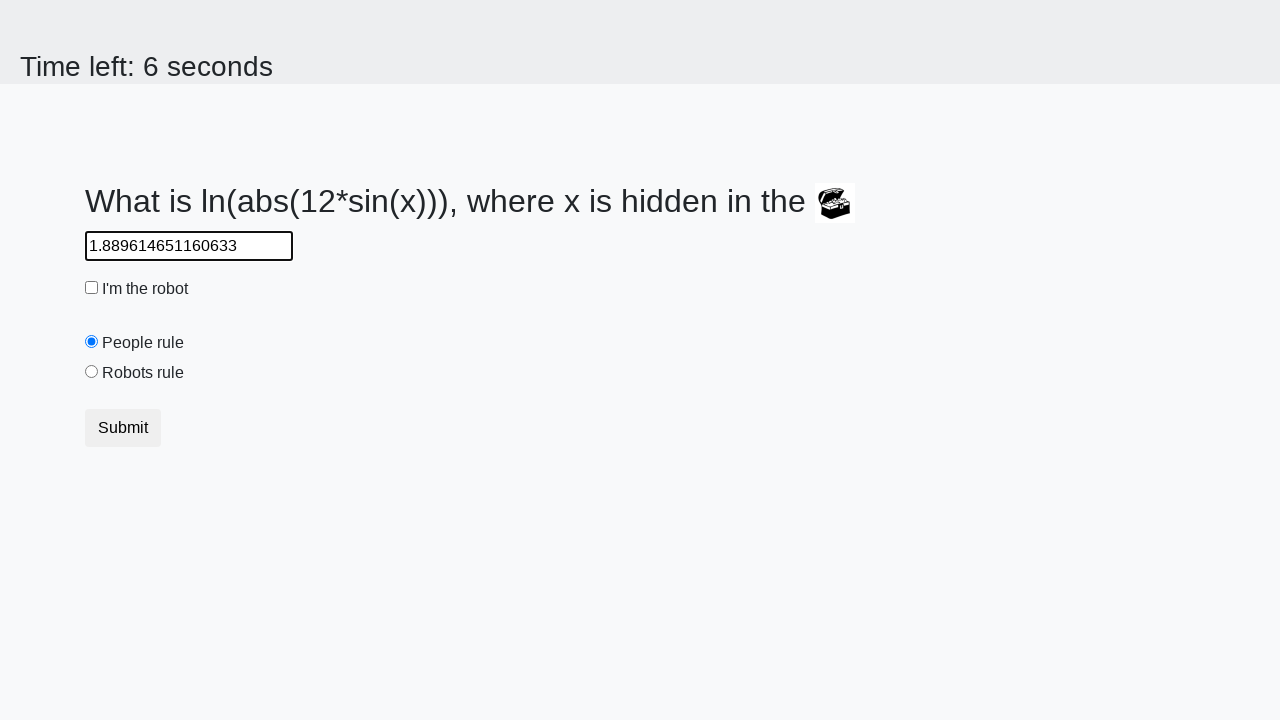

Clicked robot checkbox at (92, 288) on #robotCheckbox
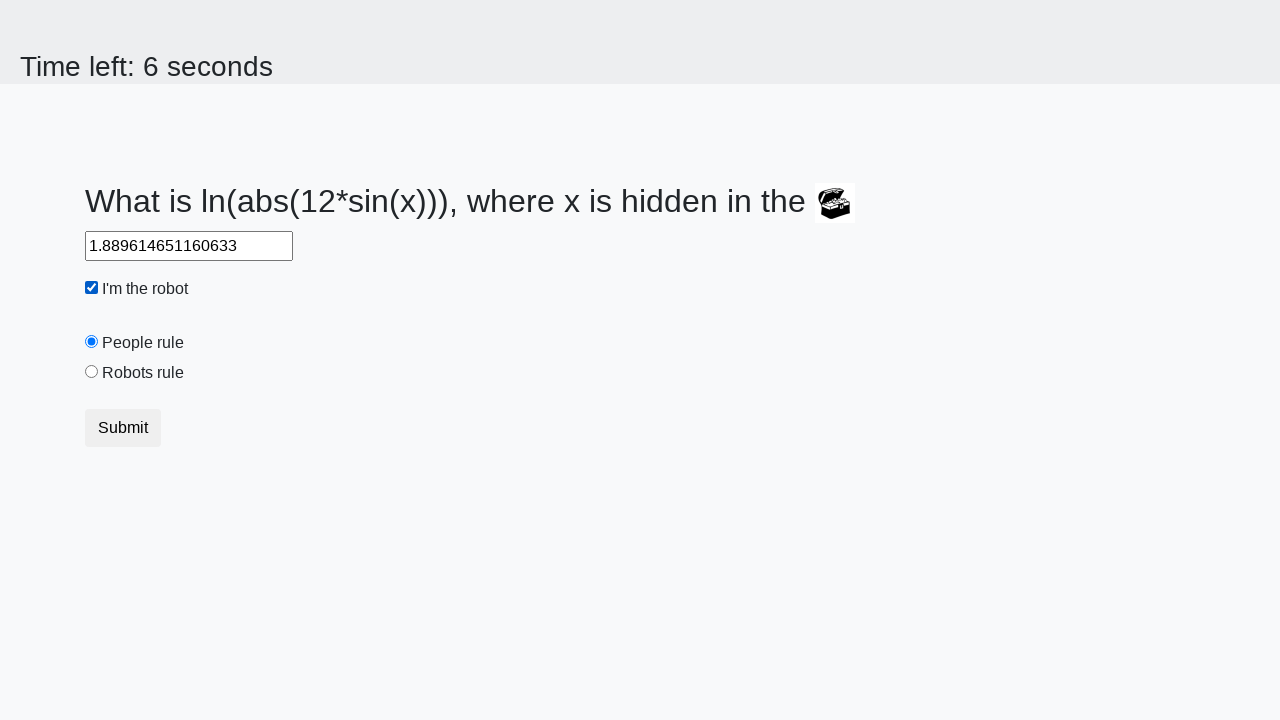

Clicked robots rule radio button at (92, 372) on #robotsRule
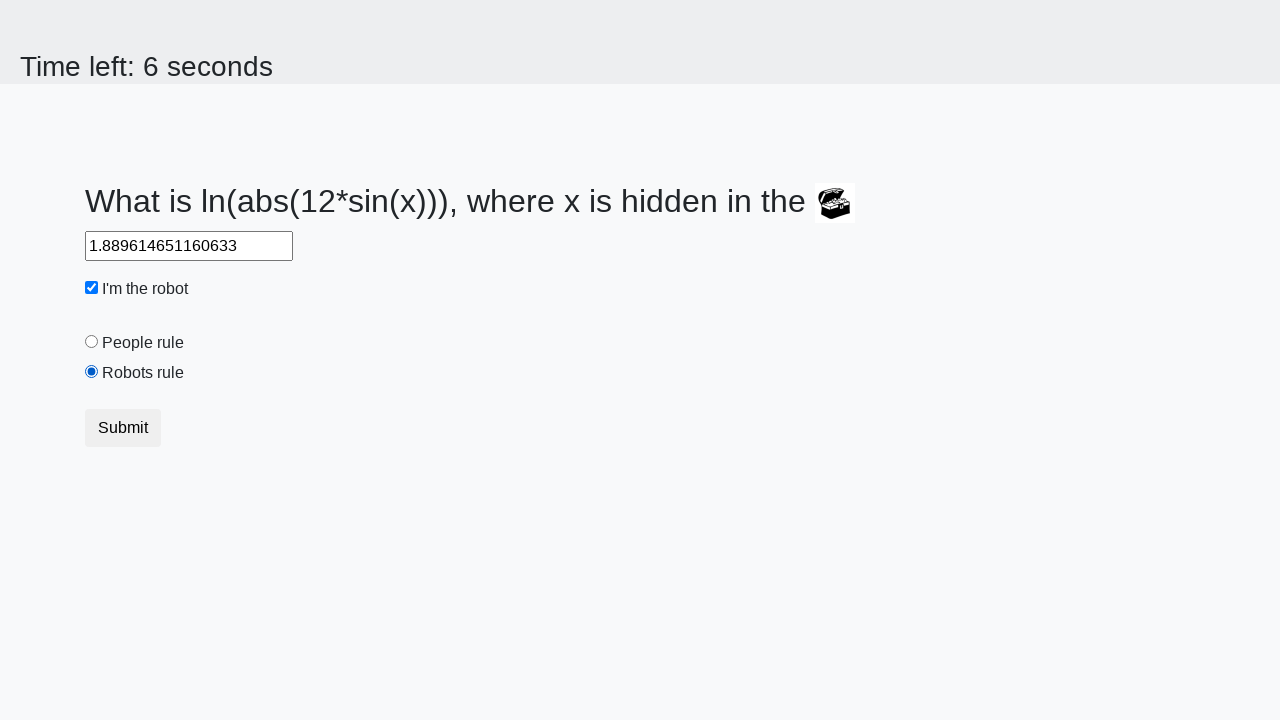

Clicked Submit button to submit form at (123, 428) on xpath=//*[text()='Submit']
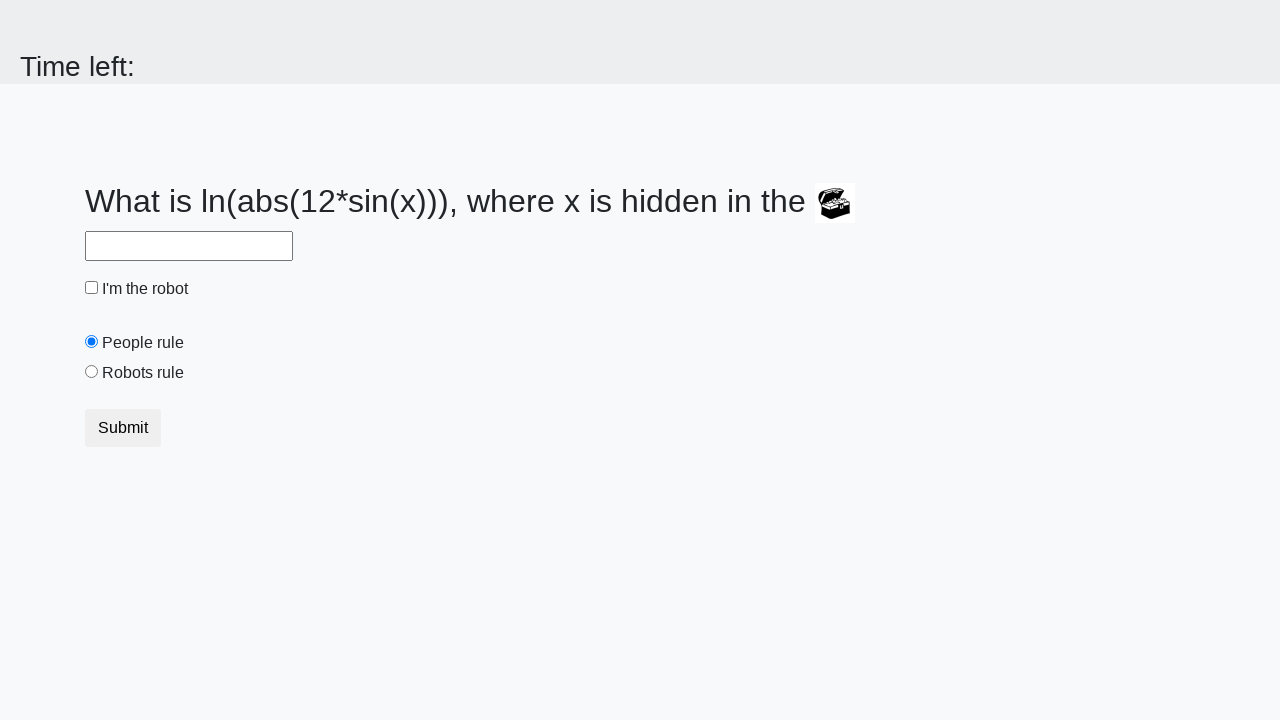

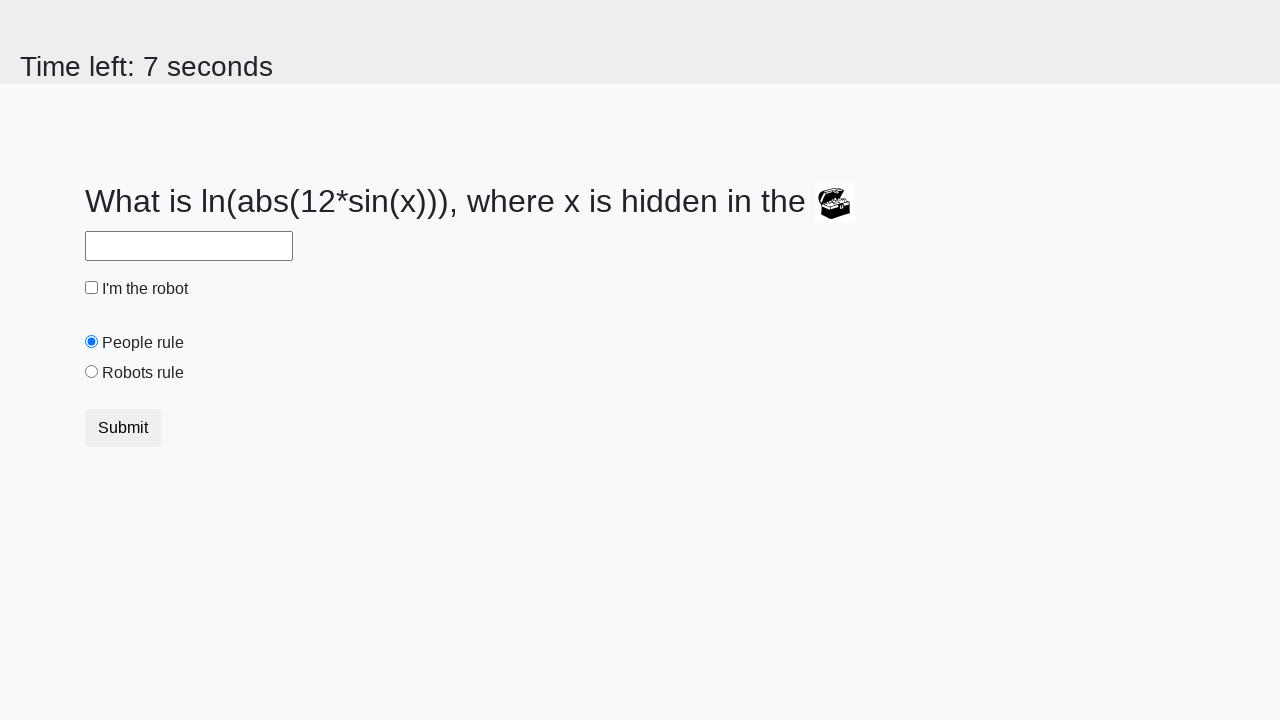